Tests that the toggle-all checkbox updates its state when individual items are completed or cleared.

Starting URL: https://demo.playwright.dev/todomvc

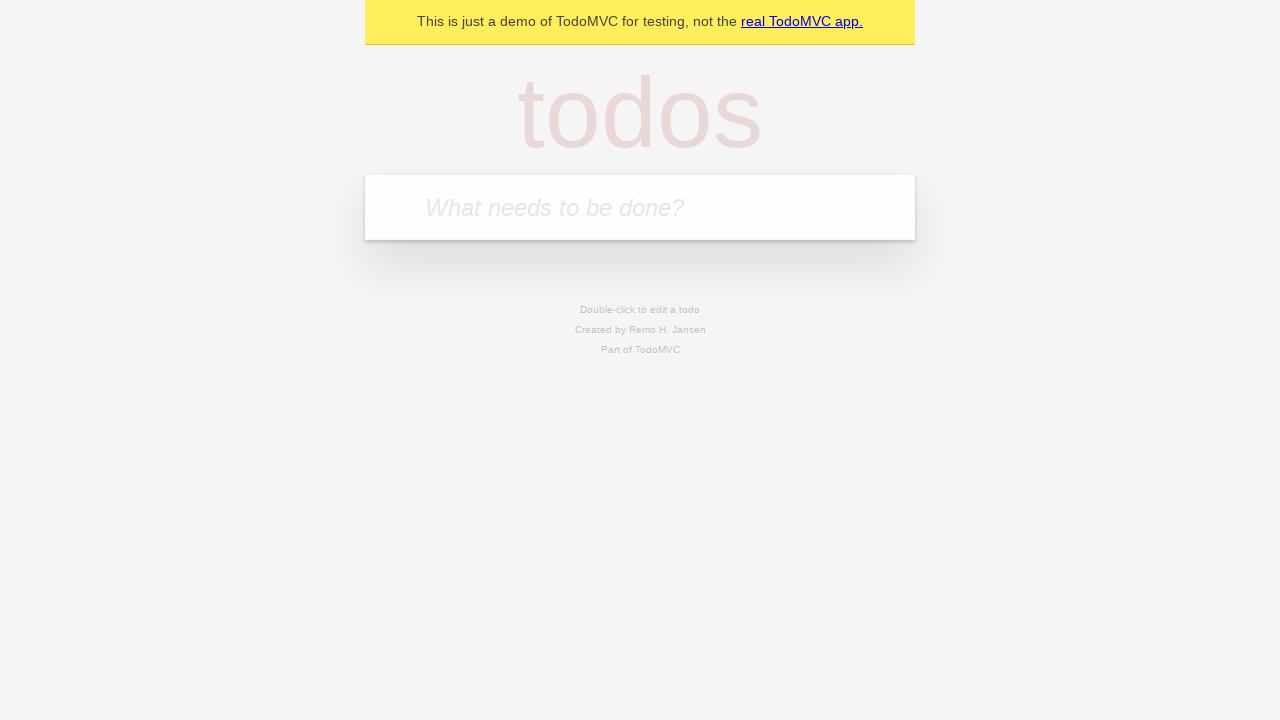

Filled new todo field with 'buy some cheese' on .new-todo
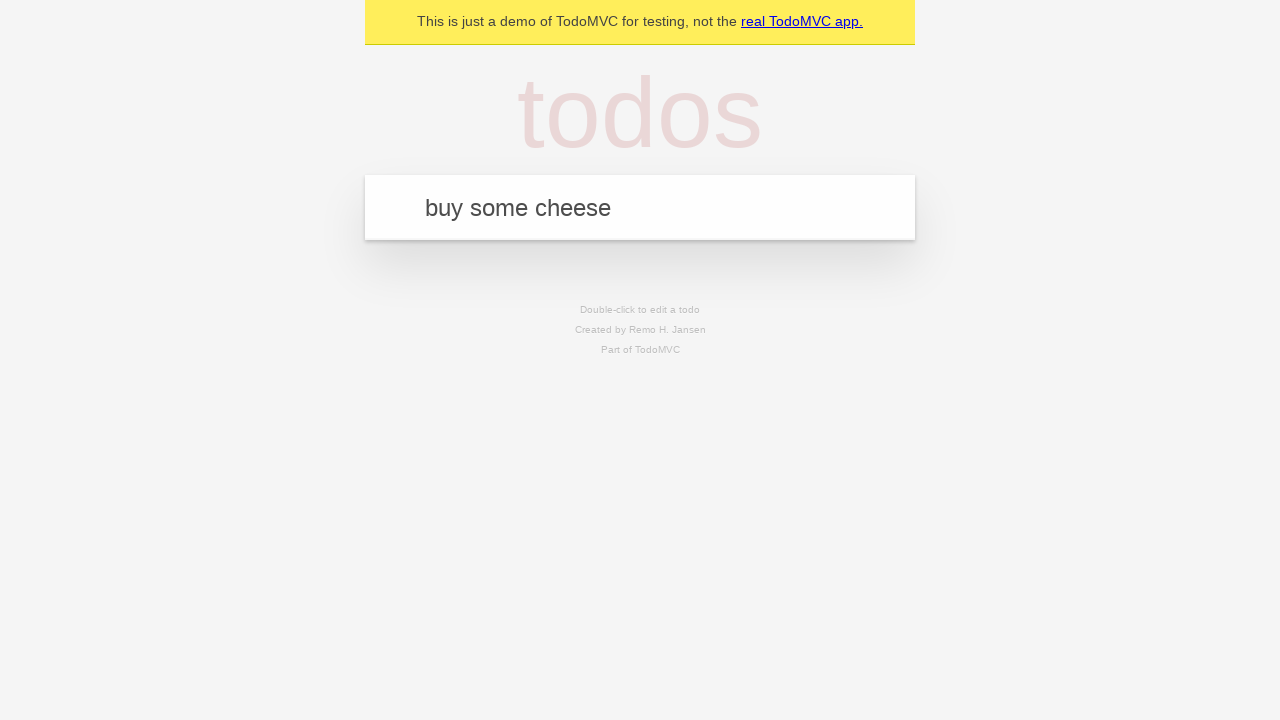

Pressed Enter to create first todo on .new-todo
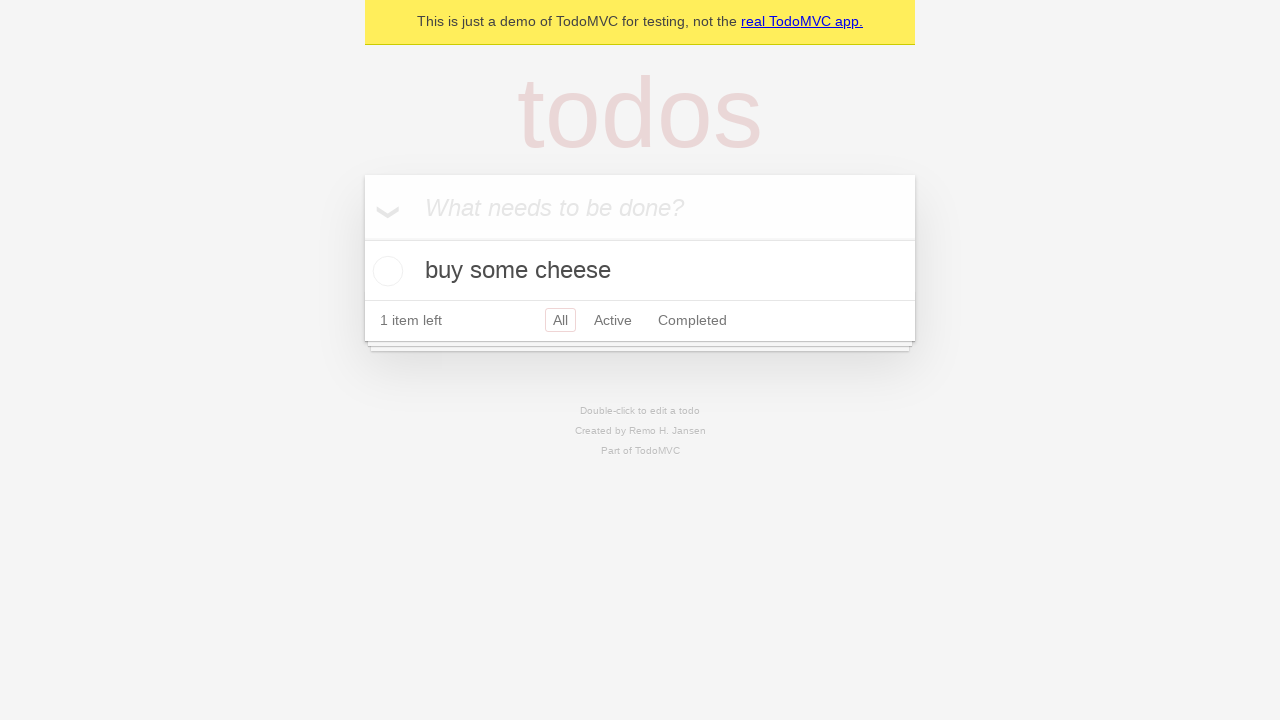

Filled new todo field with 'feed the cat' on .new-todo
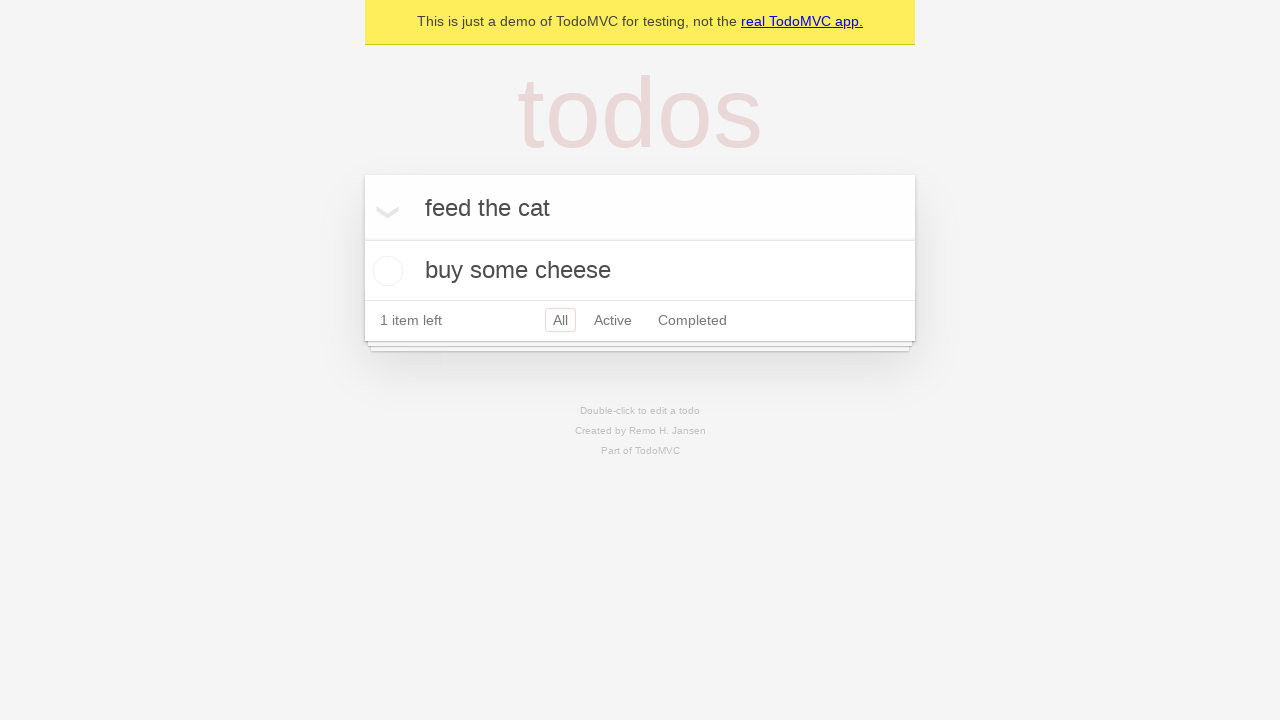

Pressed Enter to create second todo on .new-todo
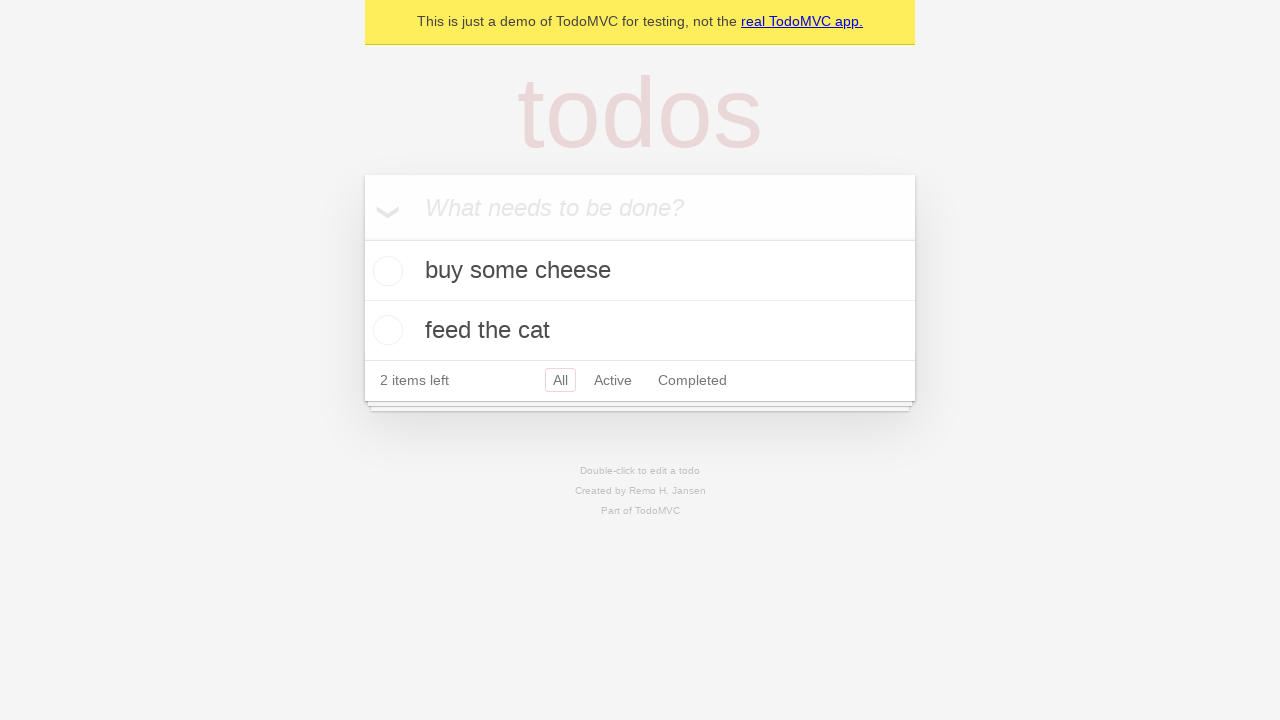

Filled new todo field with 'book a doctors appointment' on .new-todo
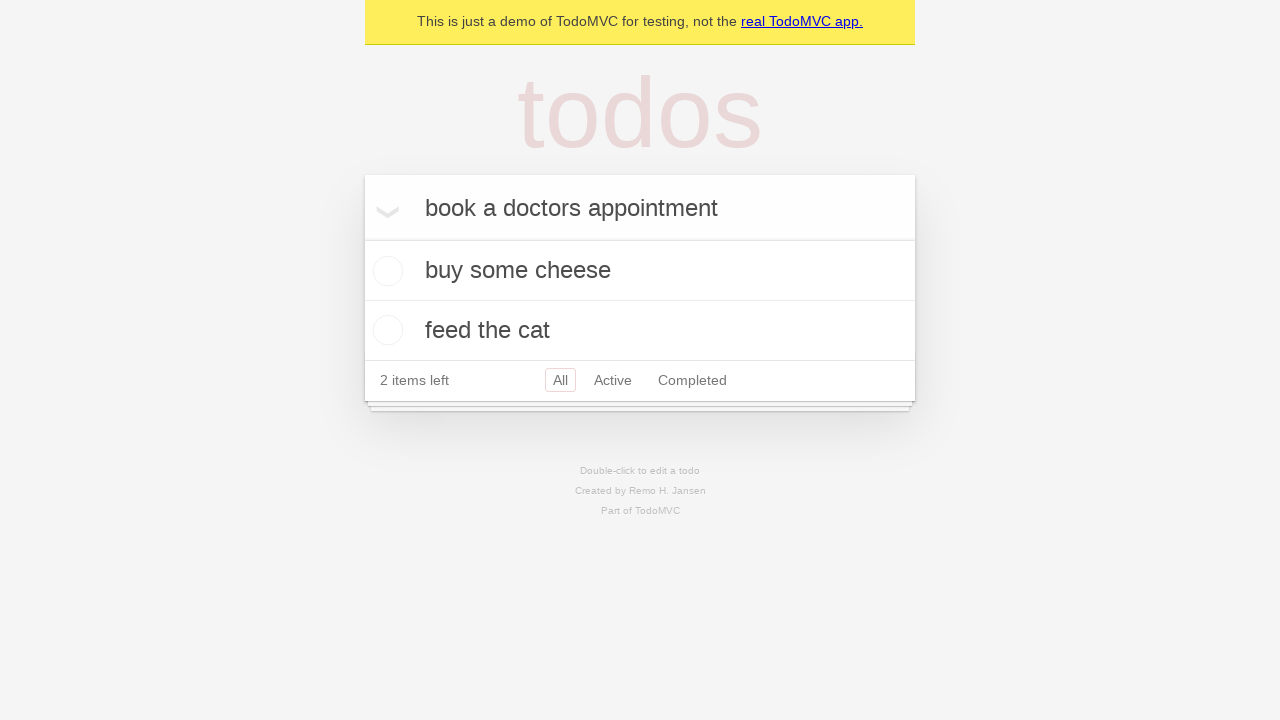

Pressed Enter to create third todo on .new-todo
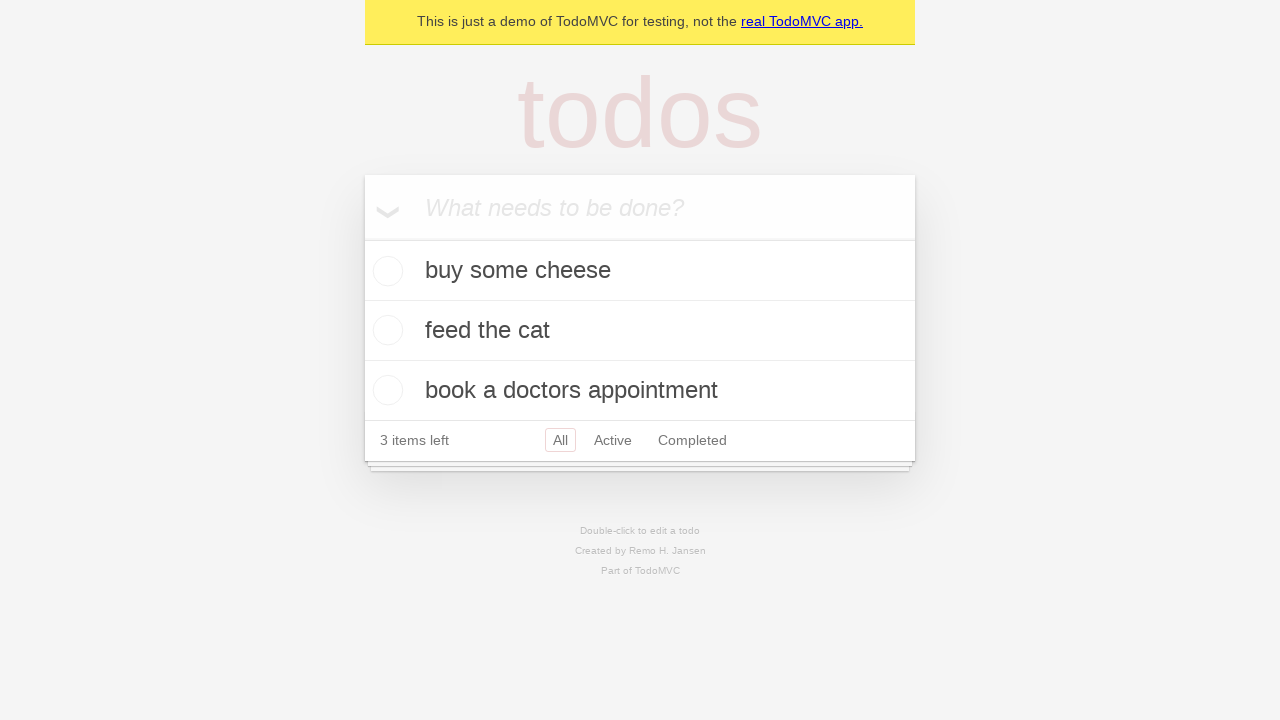

Checked toggle-all checkbox to complete all items at (362, 238) on .toggle-all
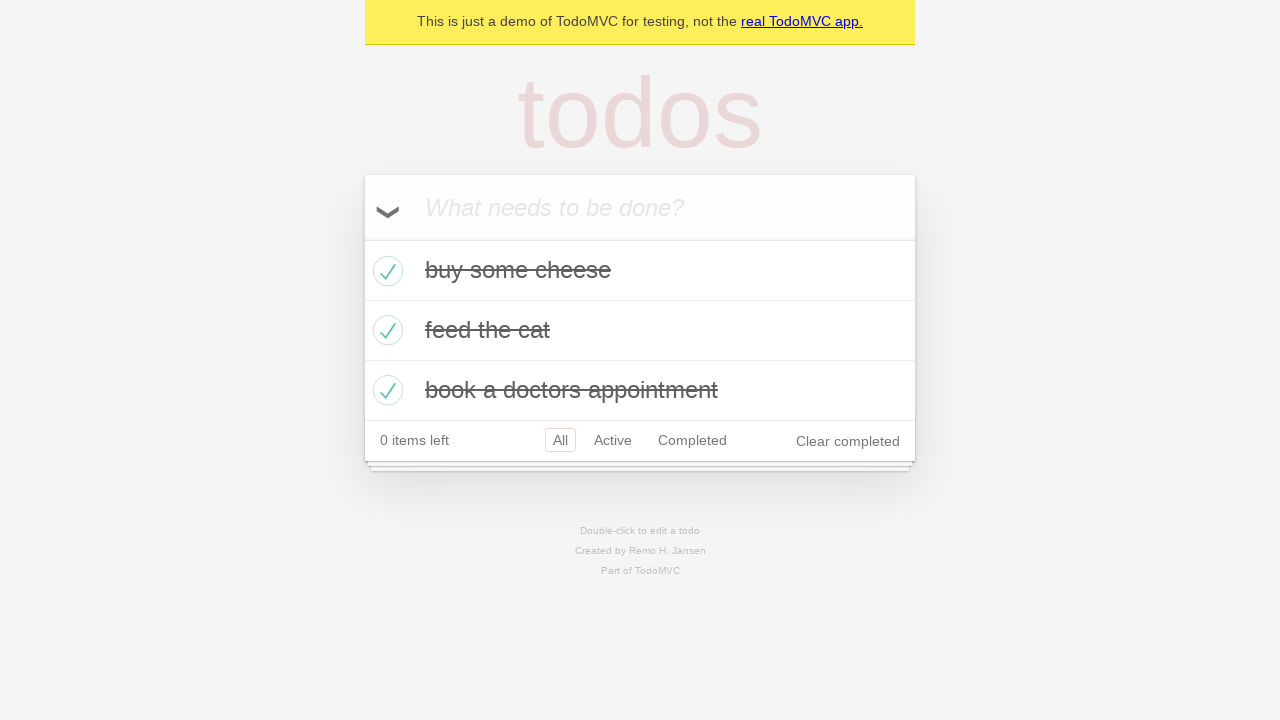

Unchecked first todo item to mark as incomplete at (385, 271) on .todo-list li >> nth=0 >> .toggle
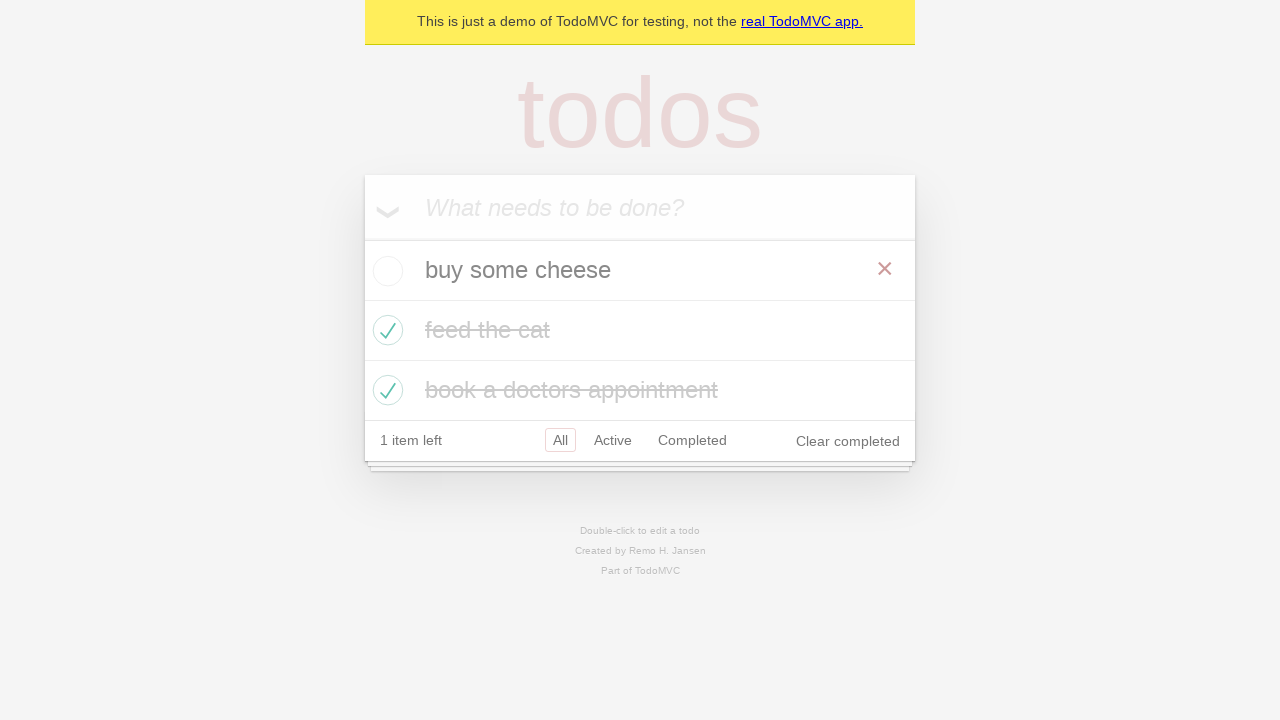

Checked first todo item again to mark as complete at (385, 271) on .todo-list li >> nth=0 >> .toggle
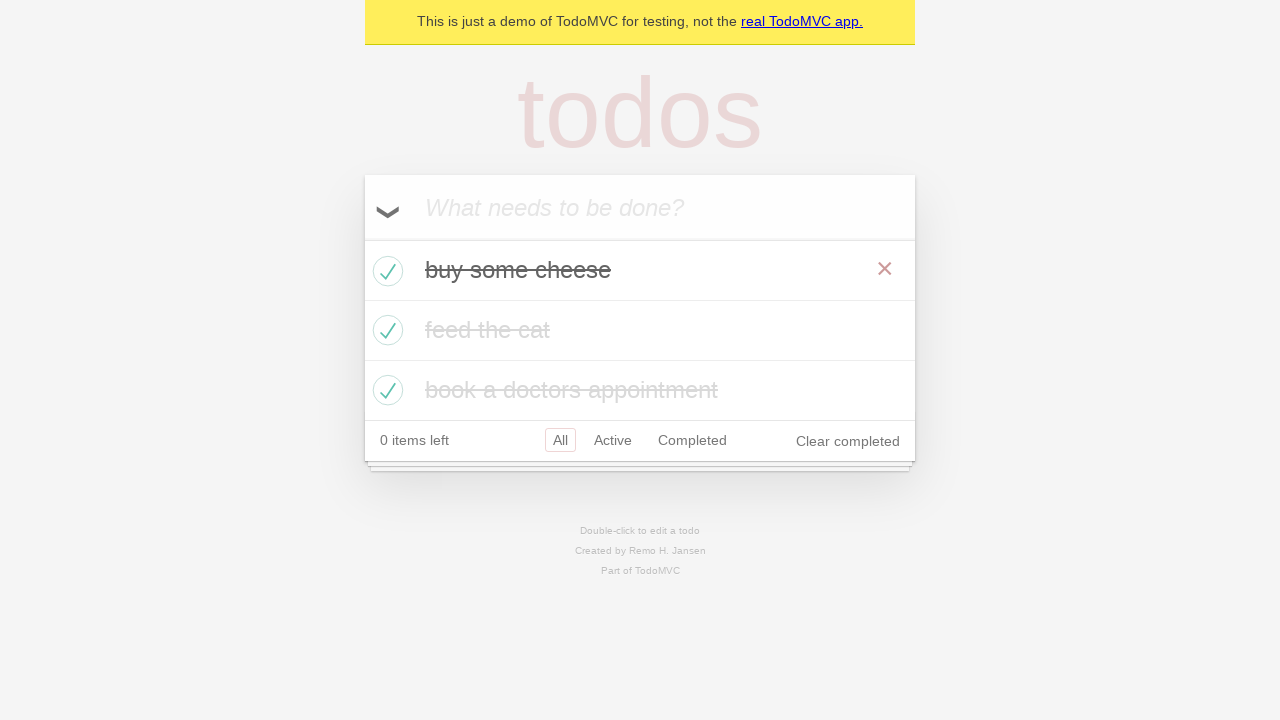

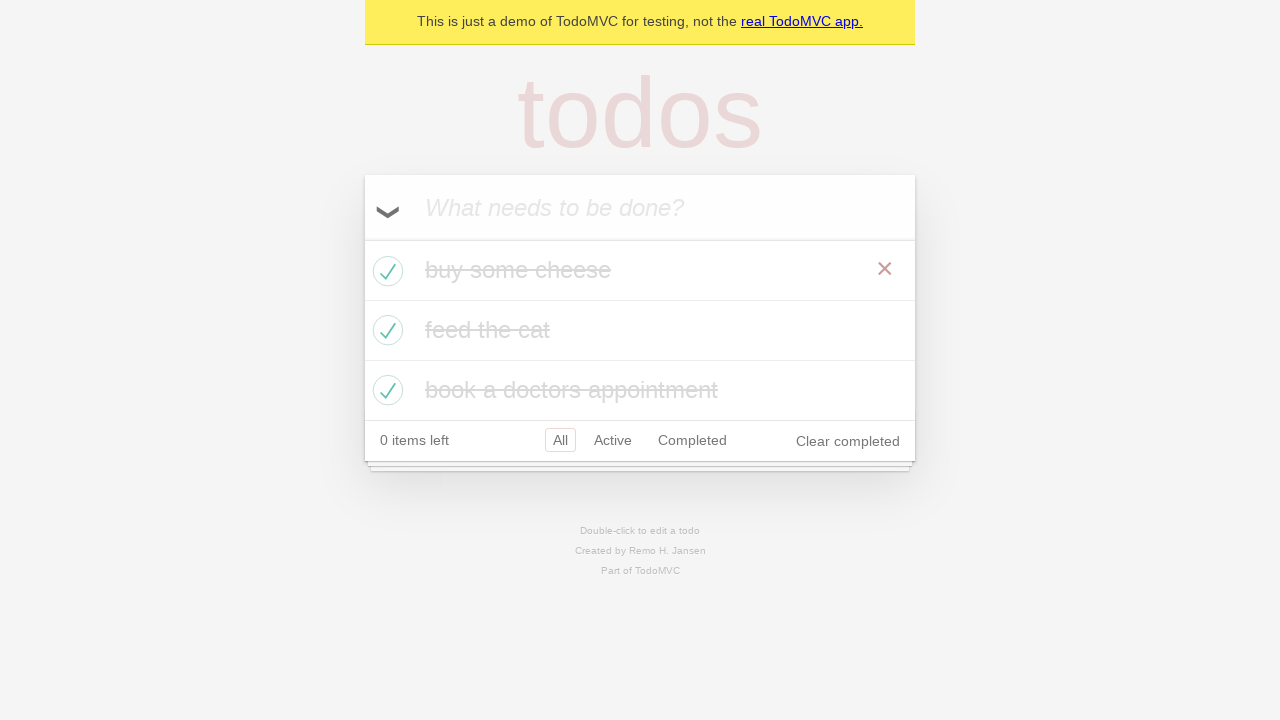